Tests form submission with numeric characters in firstname field

Starting URL: http://testingchallenges.thetestingmap.org/index.php

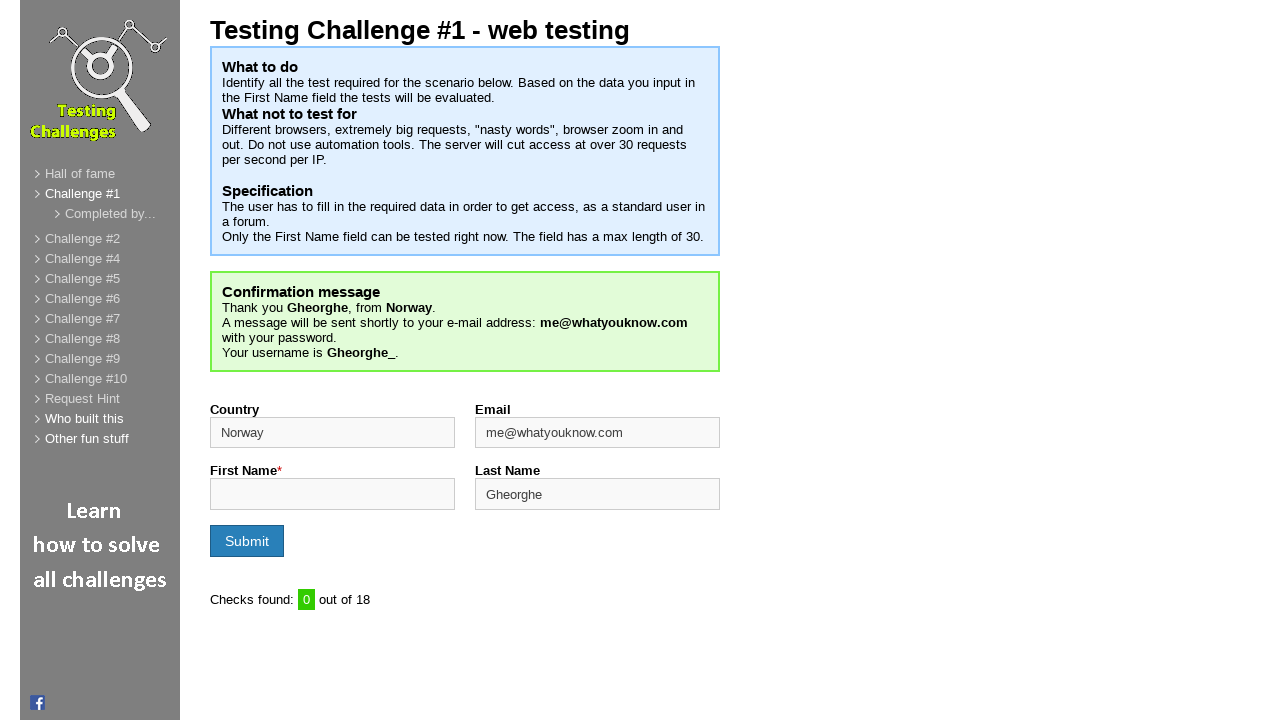

Filled firstname field with numeric characters '123657' on #firstname
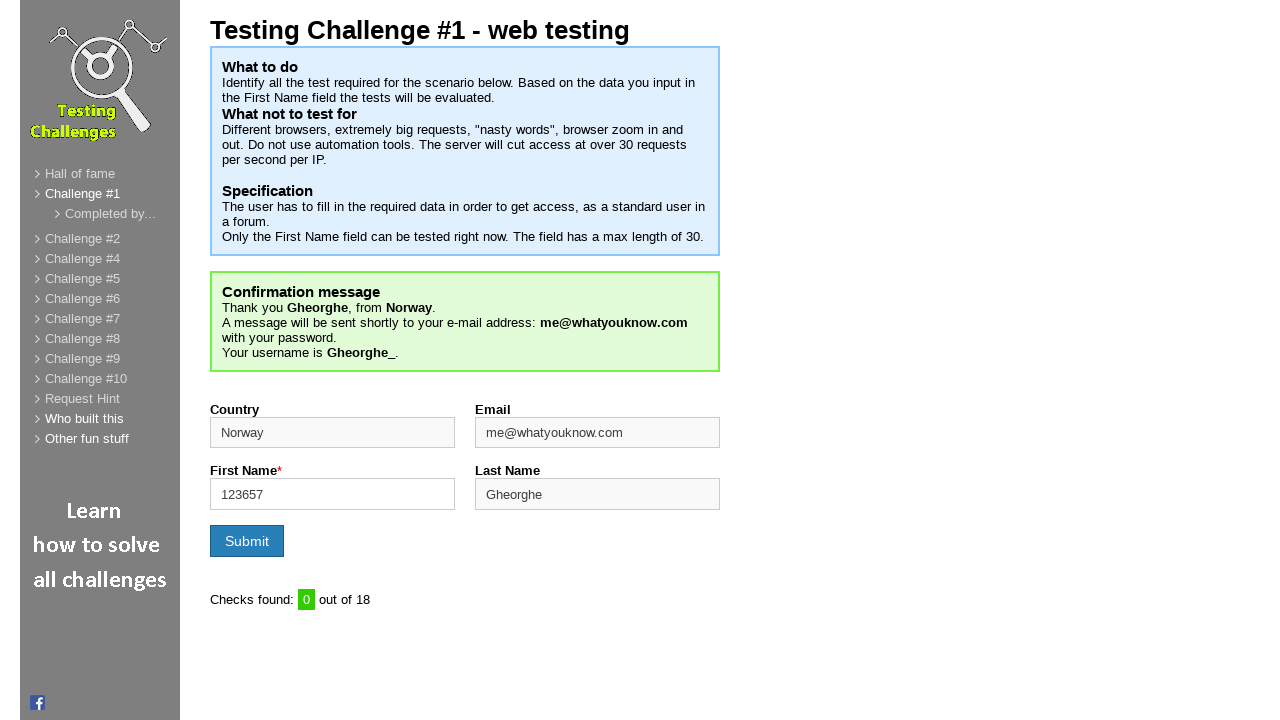

Clicked form submit button at (247, 541) on input[name='formSubmit']
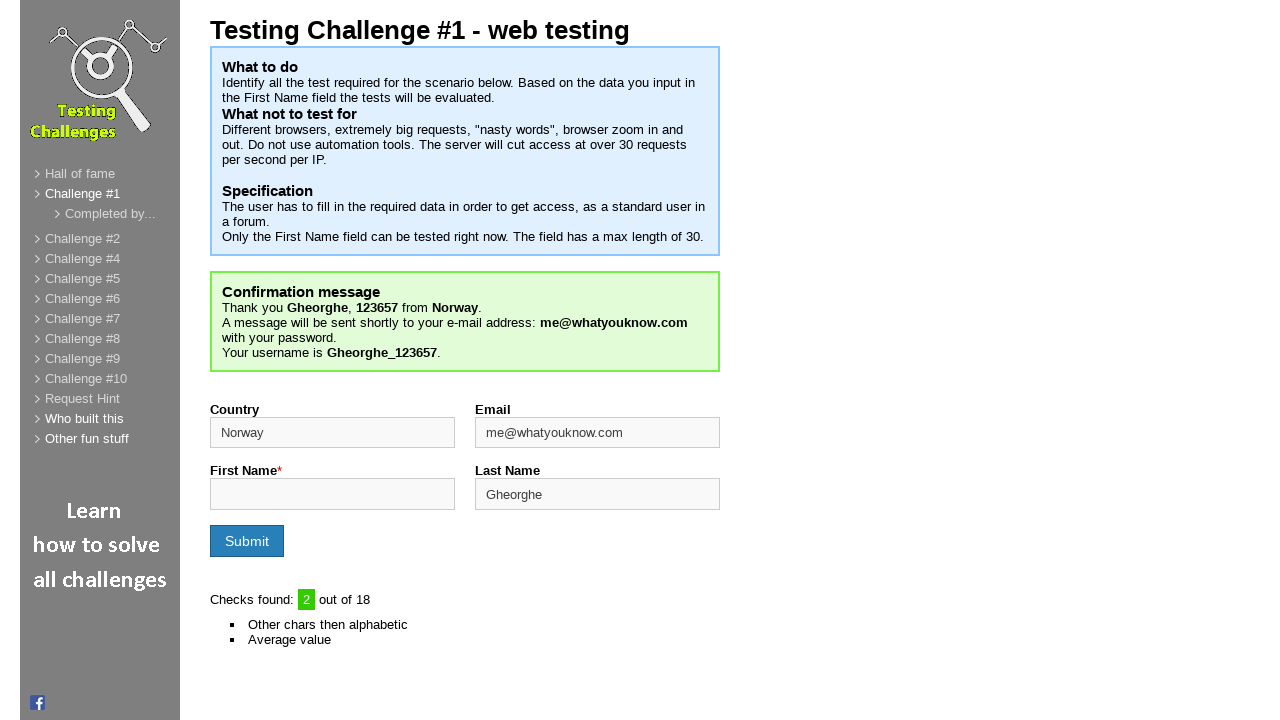

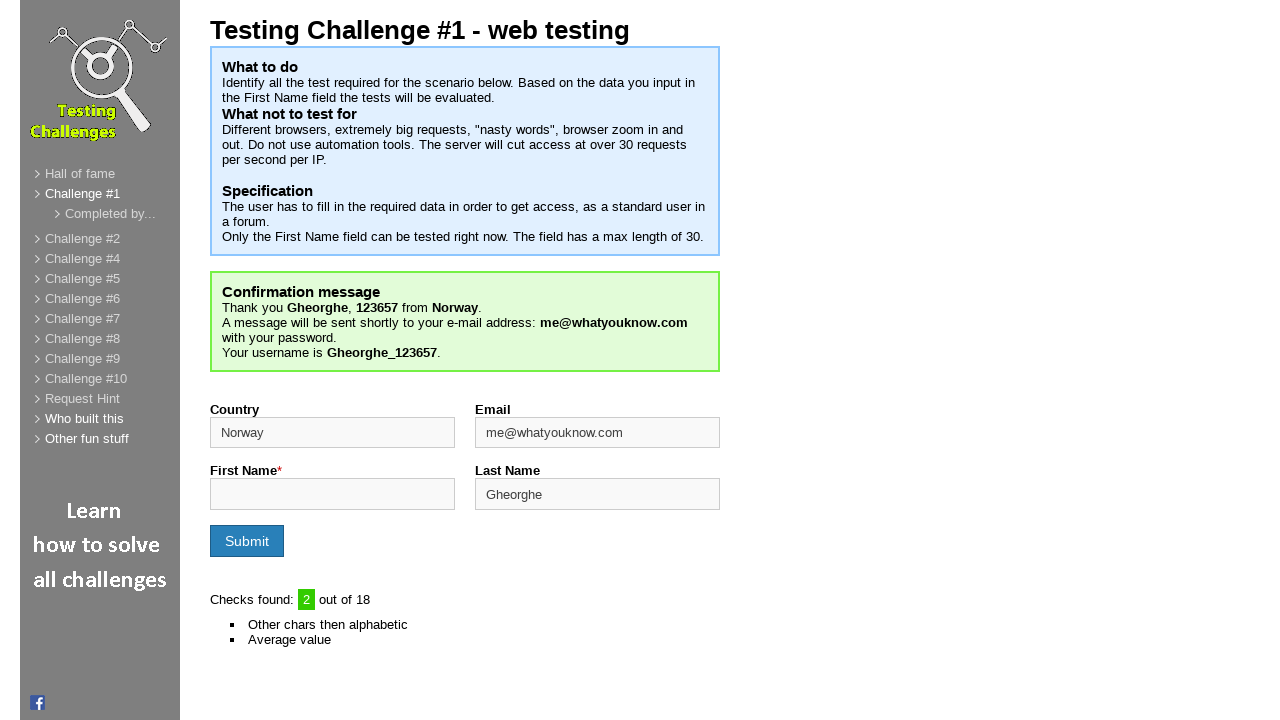